Tests click-and-drag functionality to select the first 4 items using index-based selection

Starting URL: https://automationfc.github.io/jquery-selectable/

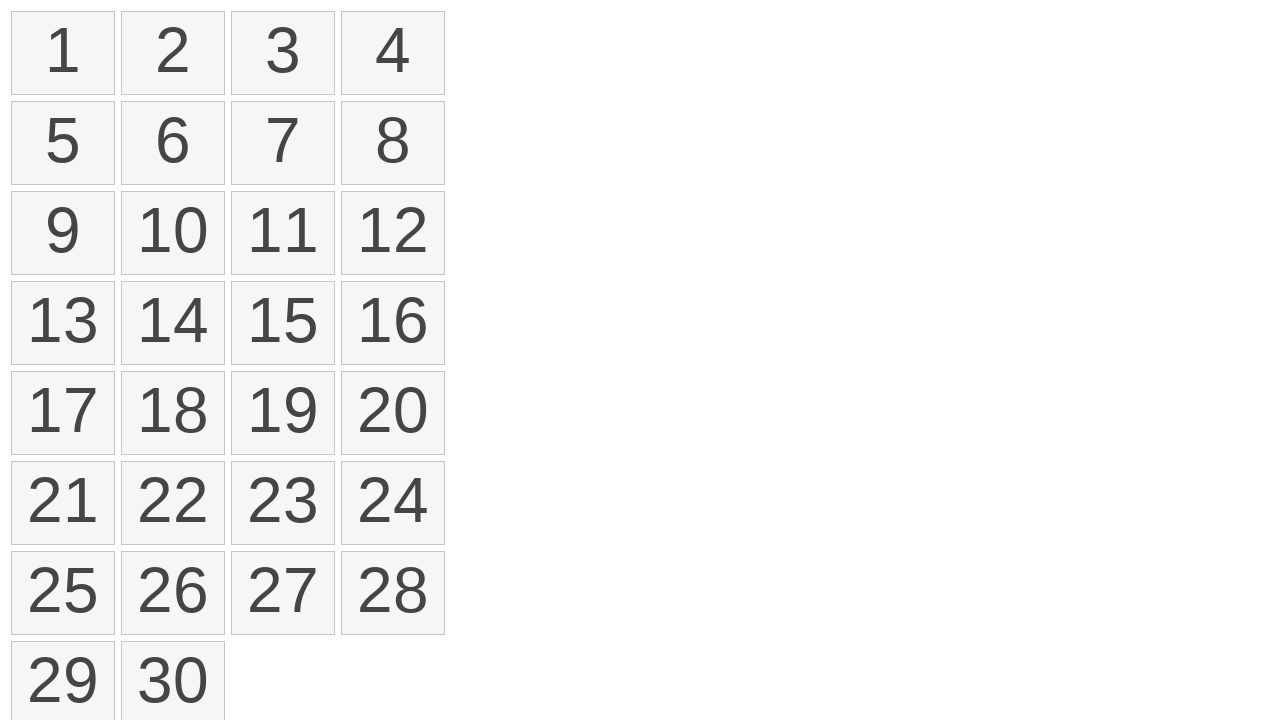

Located all selectable items in the list
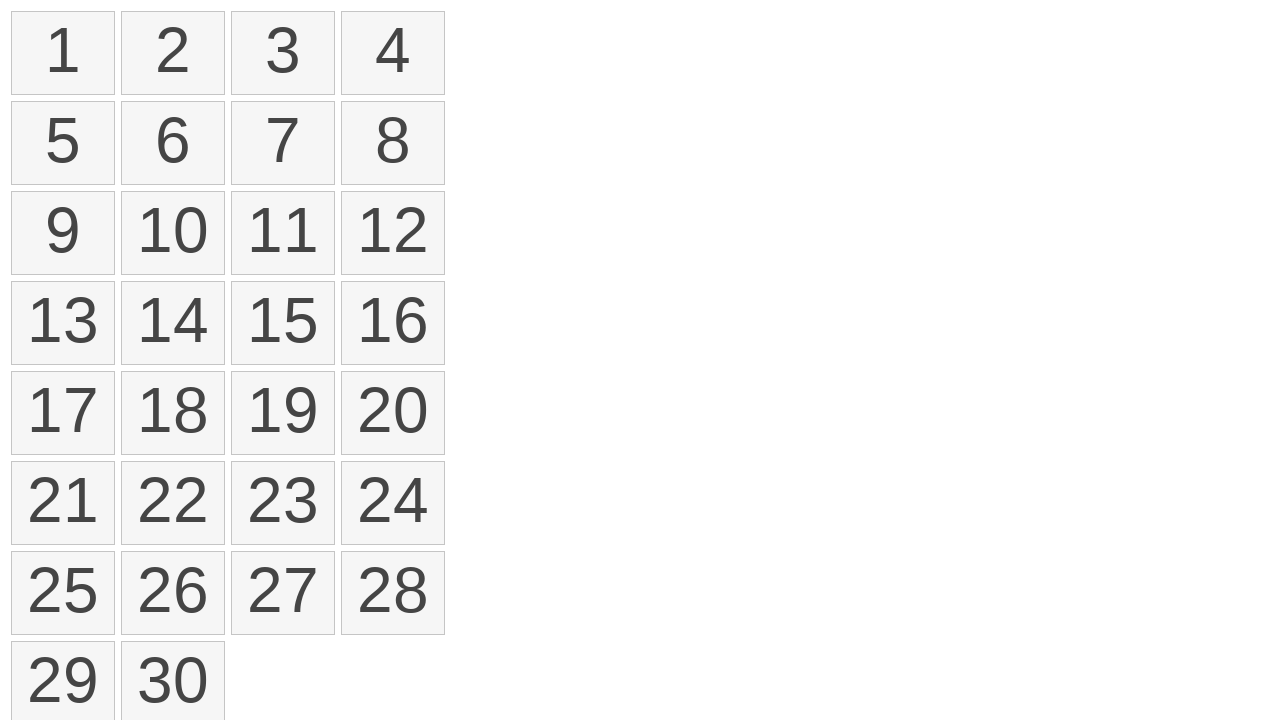

Located first item (index 0) in selectable list
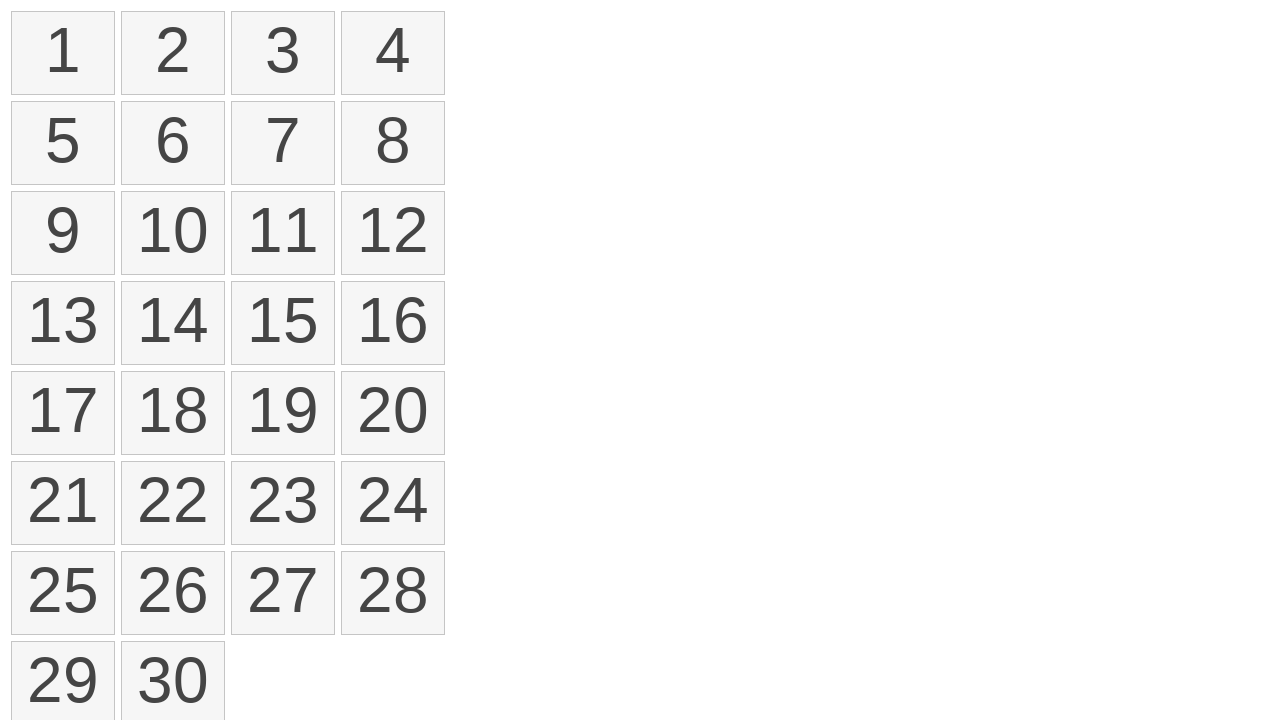

Located fourth item (index 3) in selectable list
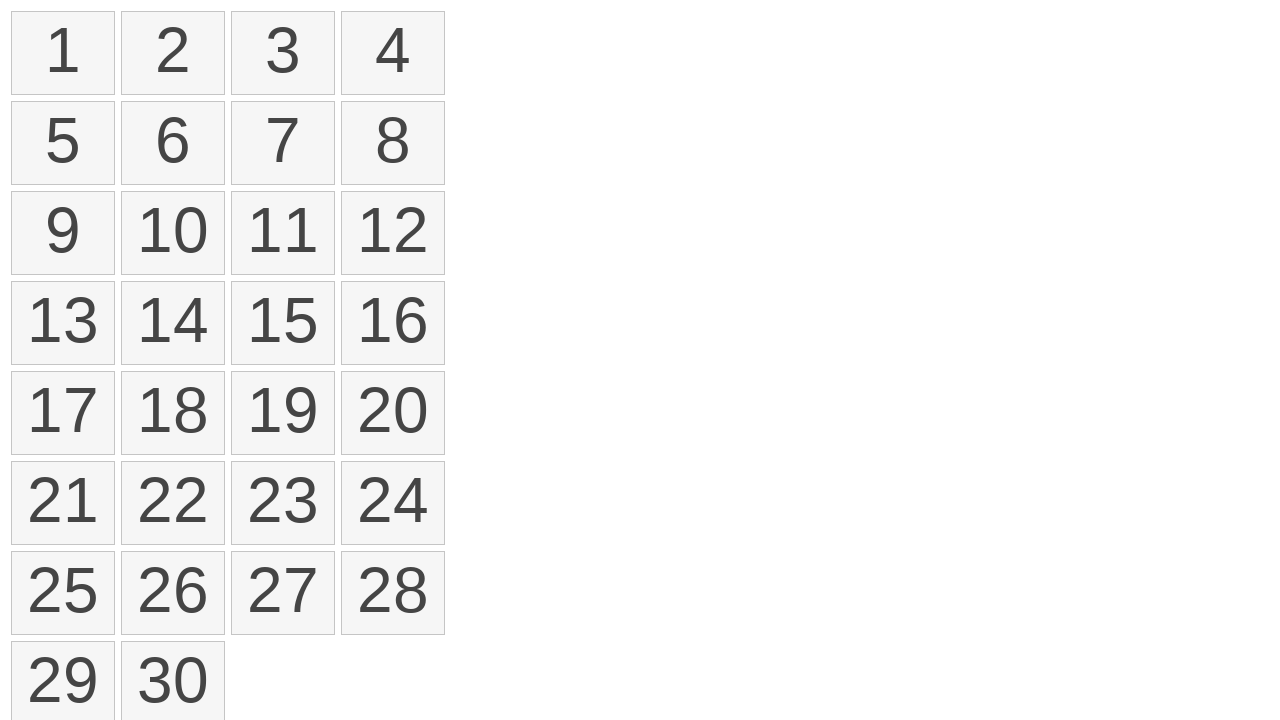

Performed click-and-drag from first item to fourth item to select range at (393, 53)
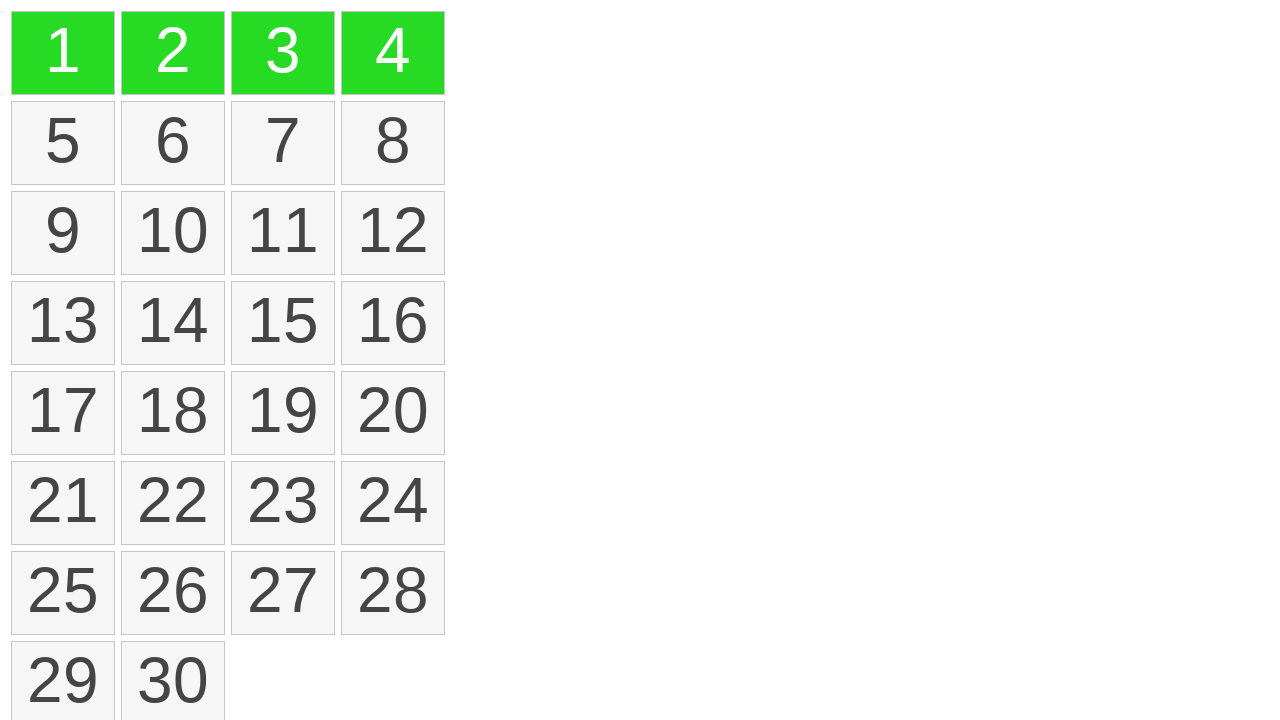

Located all selected items with ui-selected class
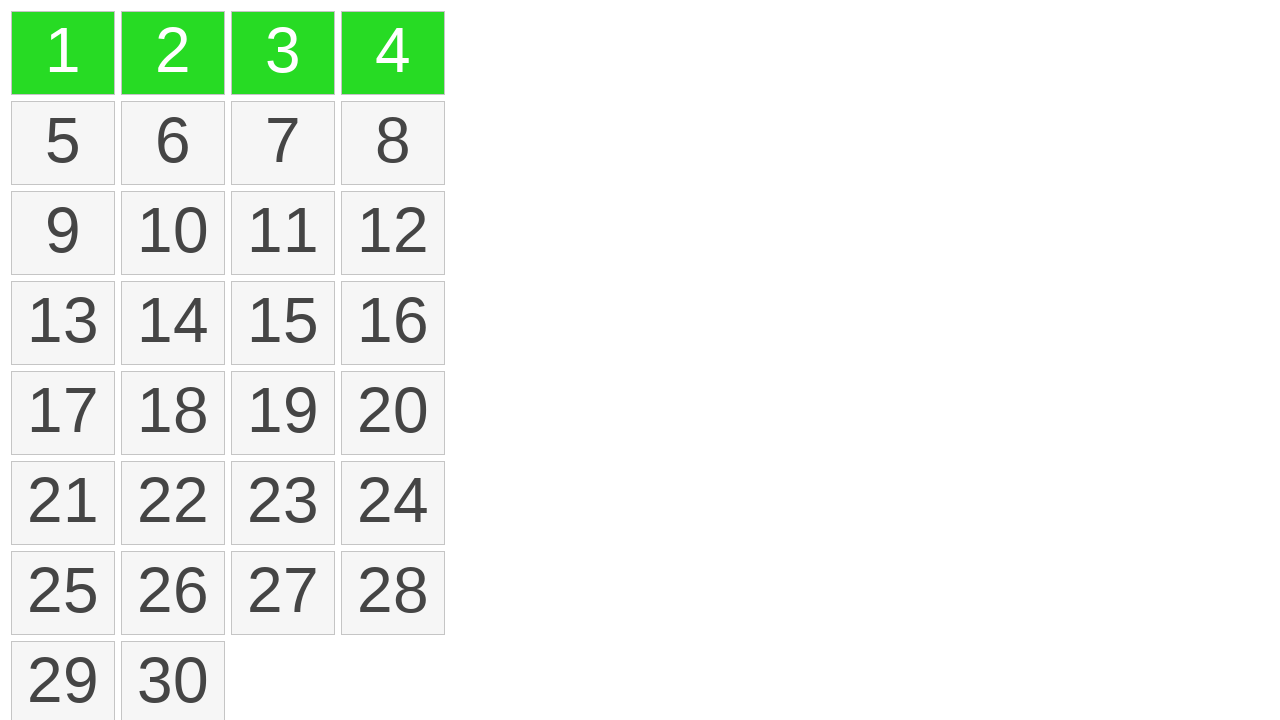

Verified that exactly 4 items are selected
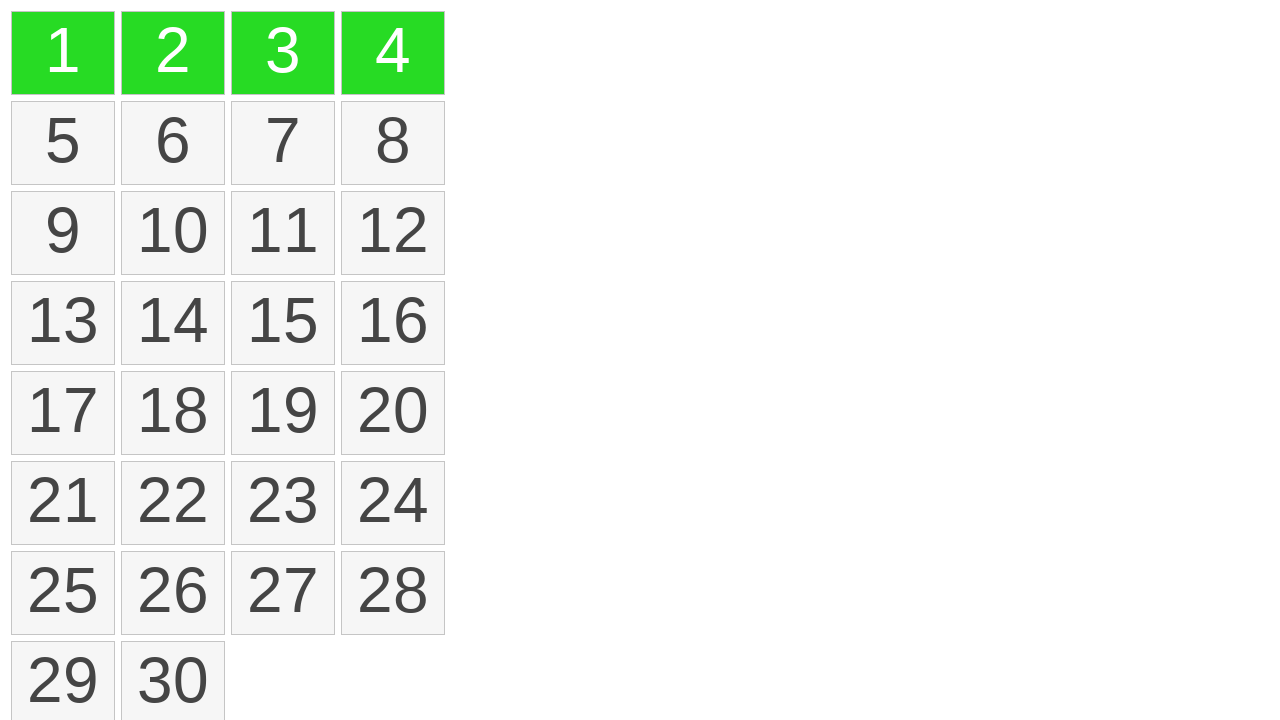

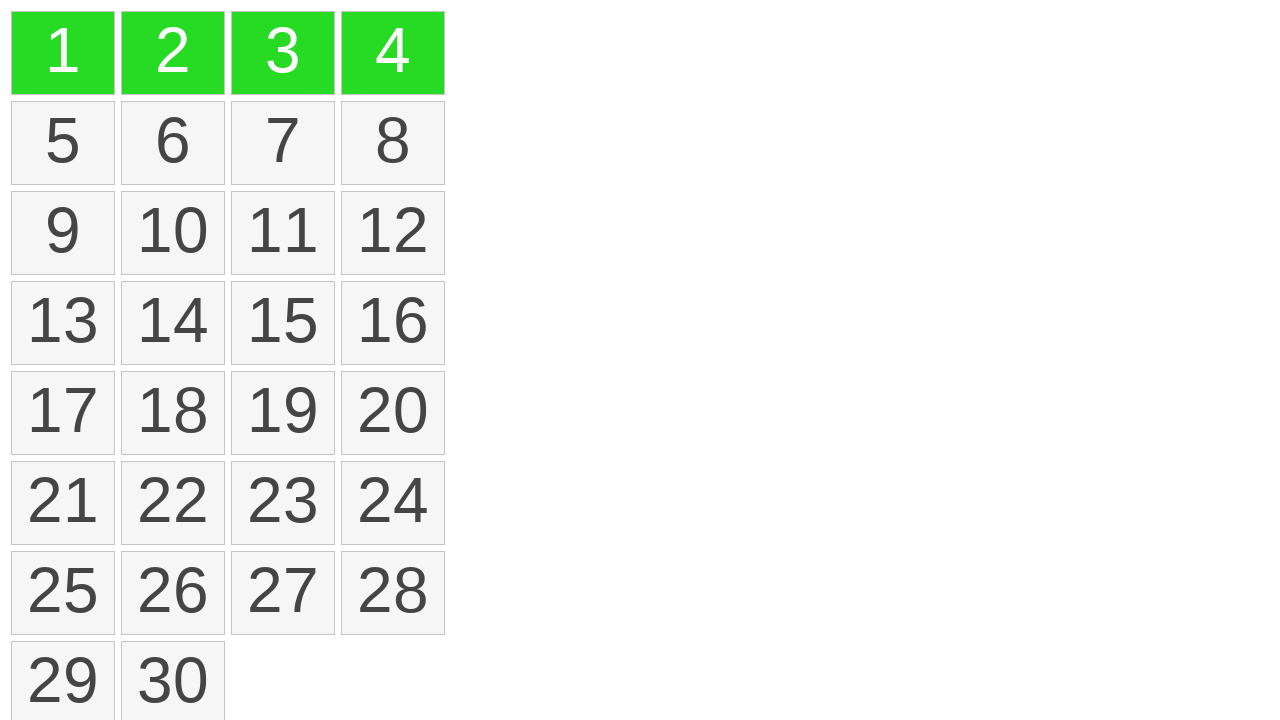